Tests button interactions on a demo page including clicking a button, navigating back, checking if a button is enabled, and getting button dimensions

Starting URL: https://www.leafground.com/button.xhtml

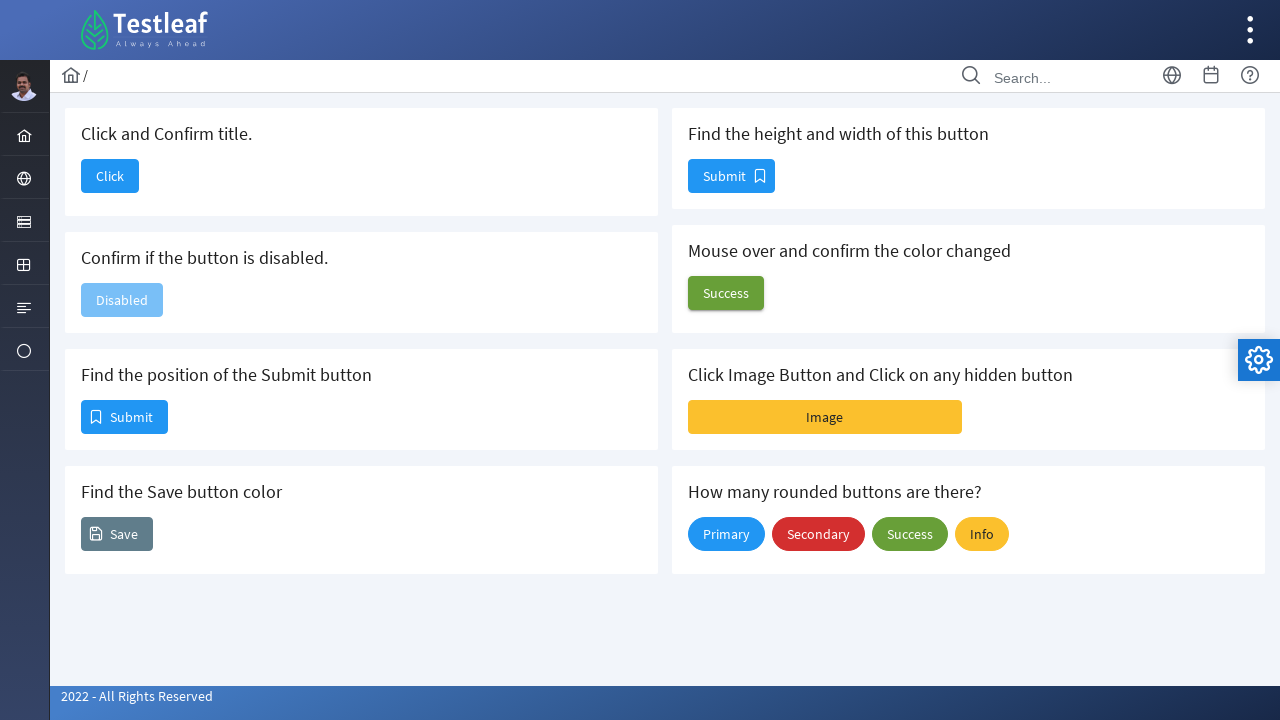

Clicked the first button on the demo page at (110, 176) on #j_idt88\:j_idt90
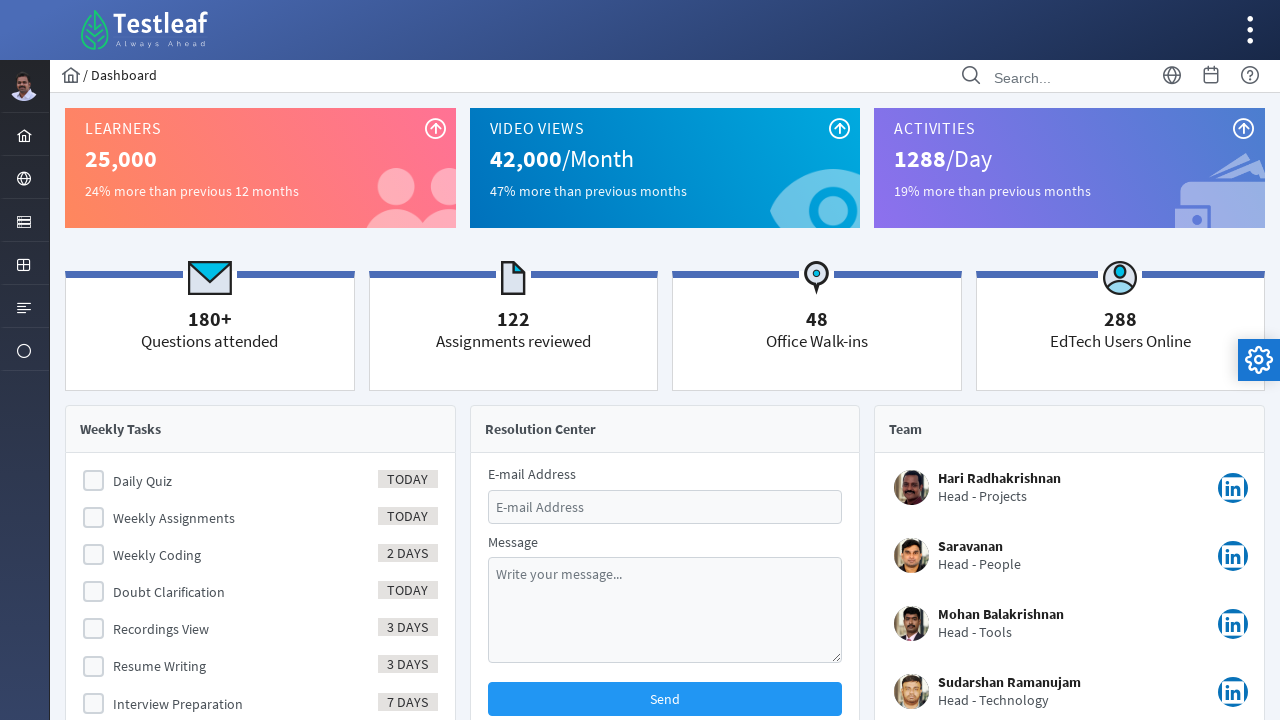

Retrieved page title: Dashboard
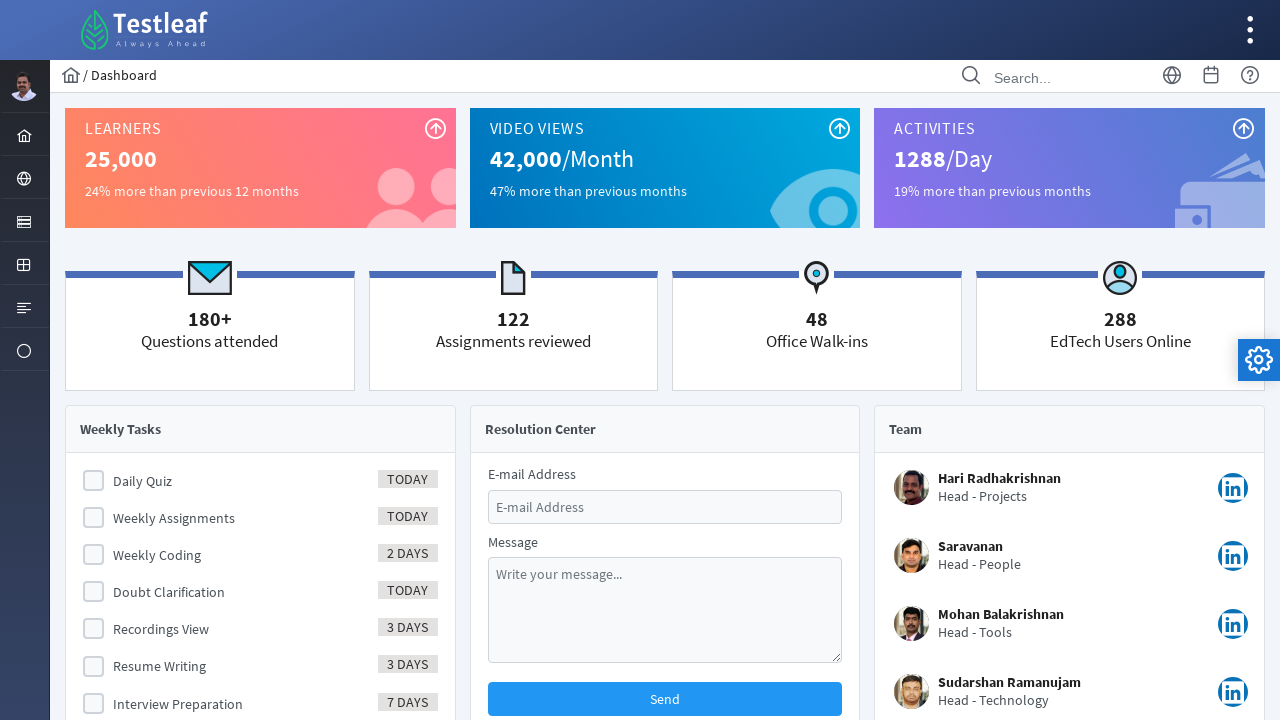

Navigated back to the button demo page
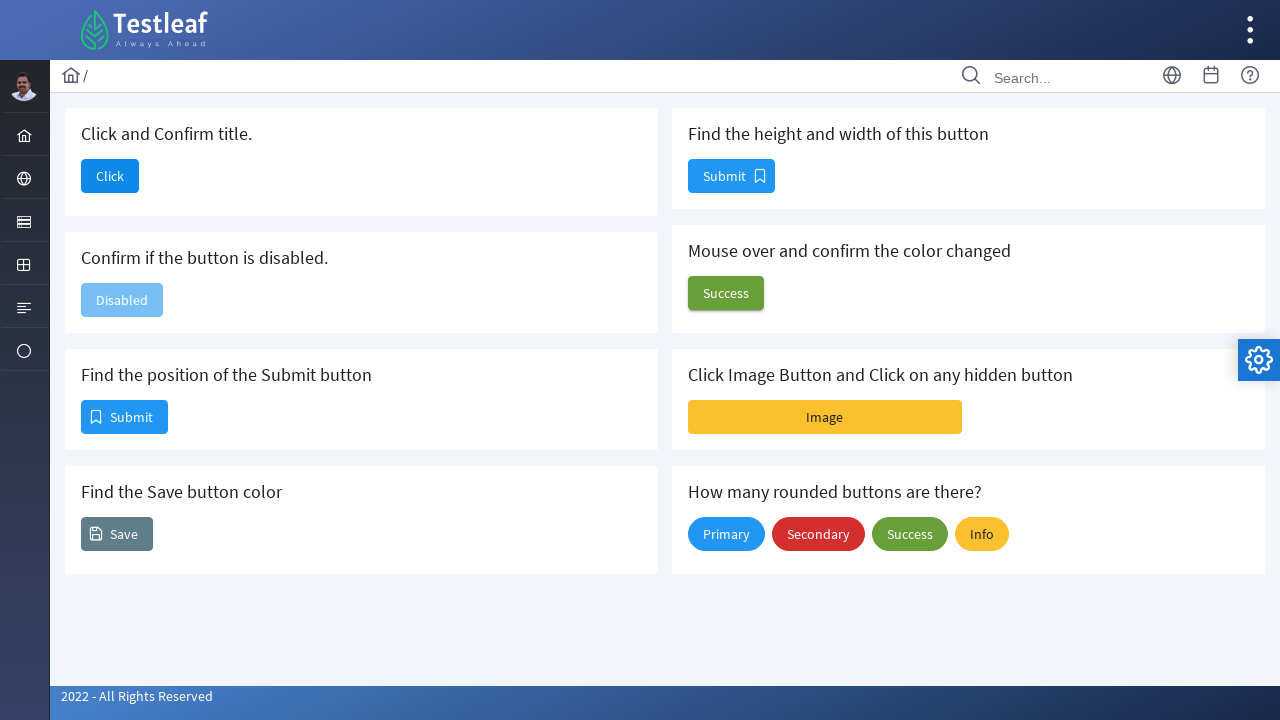

Checked if first button is enabled: True
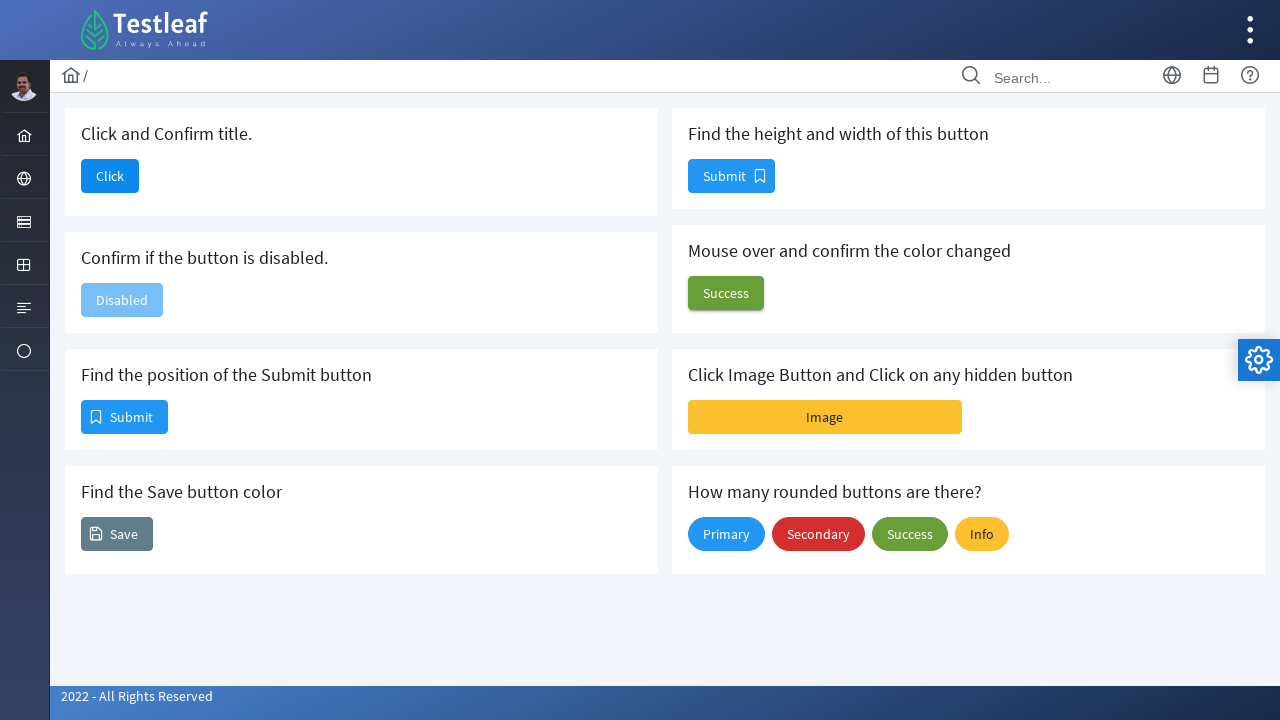

Retrieved bounding box of the measure button
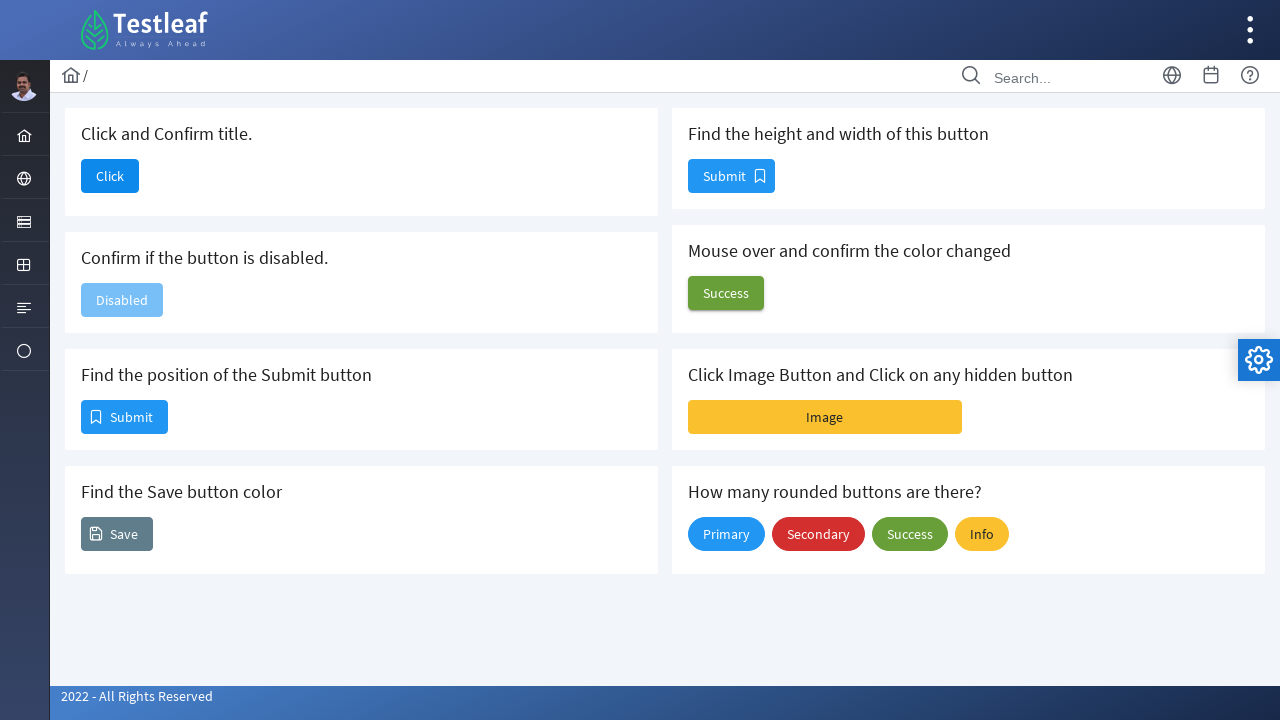

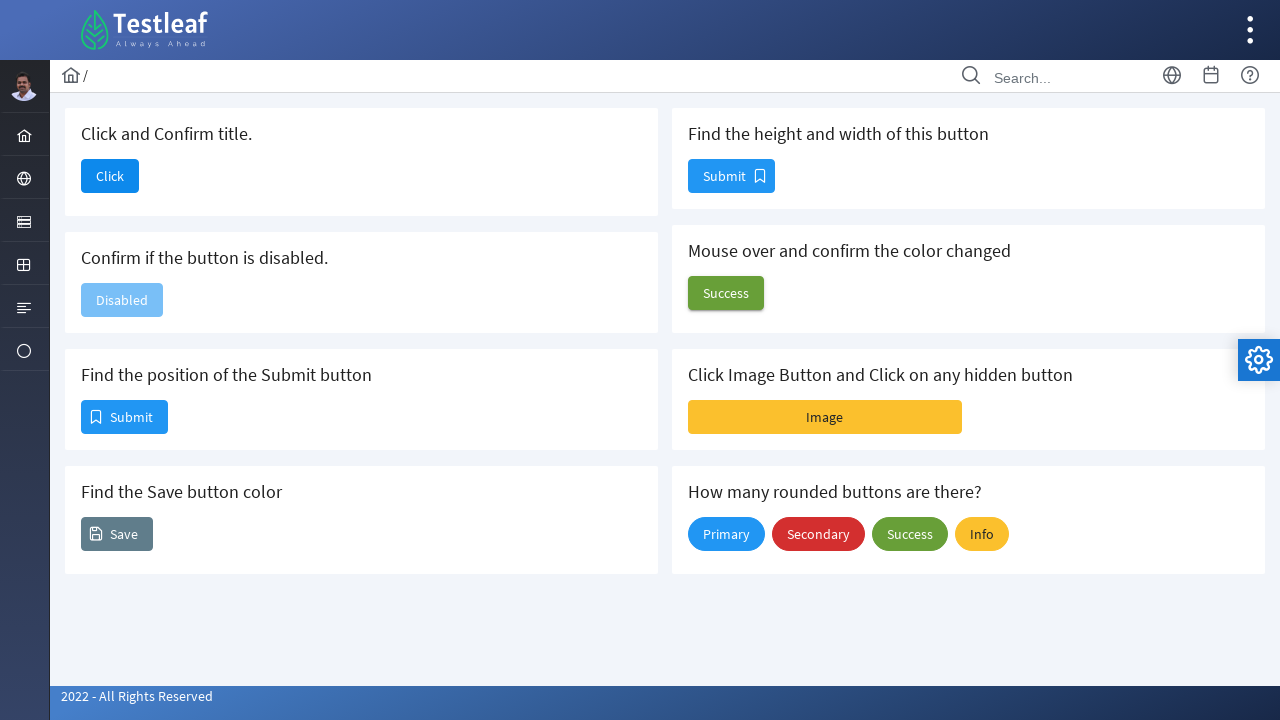